Tests Brown University's Course Announcement Bulletin (CAB) search functionality by selecting a department from a dropdown, selecting a term, clicking the search button, and viewing course details.

Starting URL: https://cab.brown.edu/

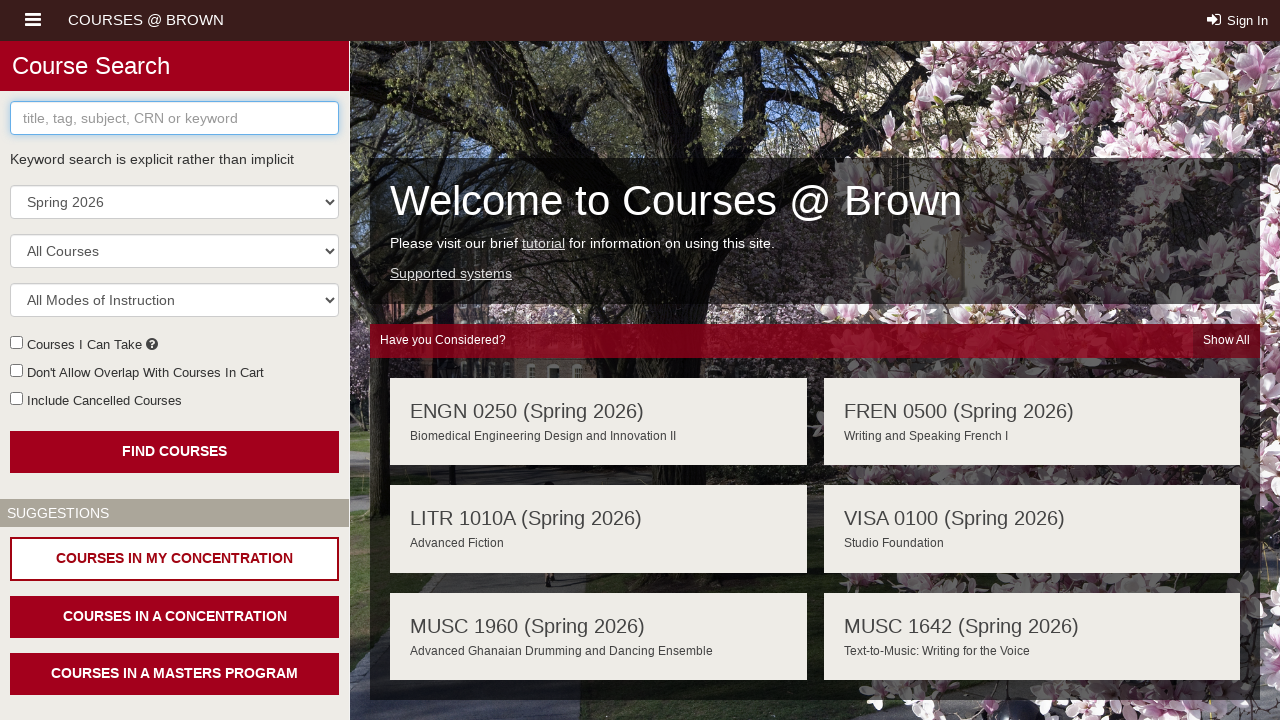

Waited for department dropdown to load
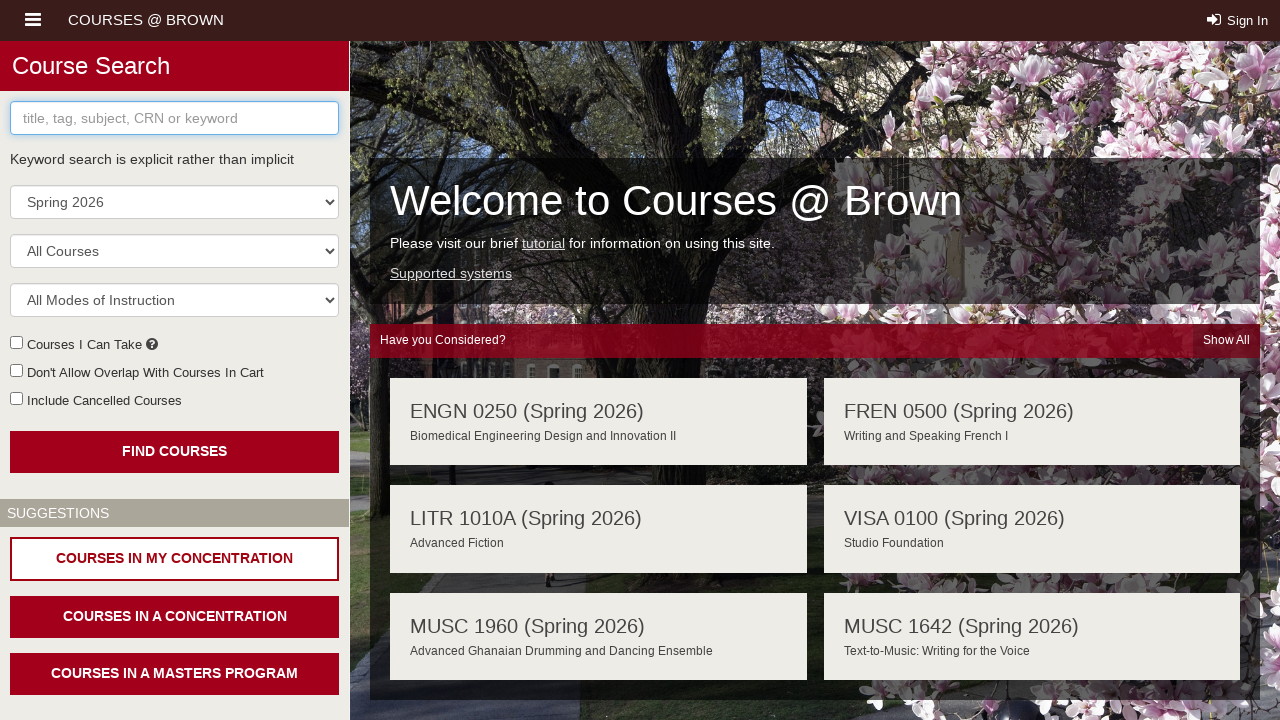

Selected Computer Science department from dropdown on #crit-dept
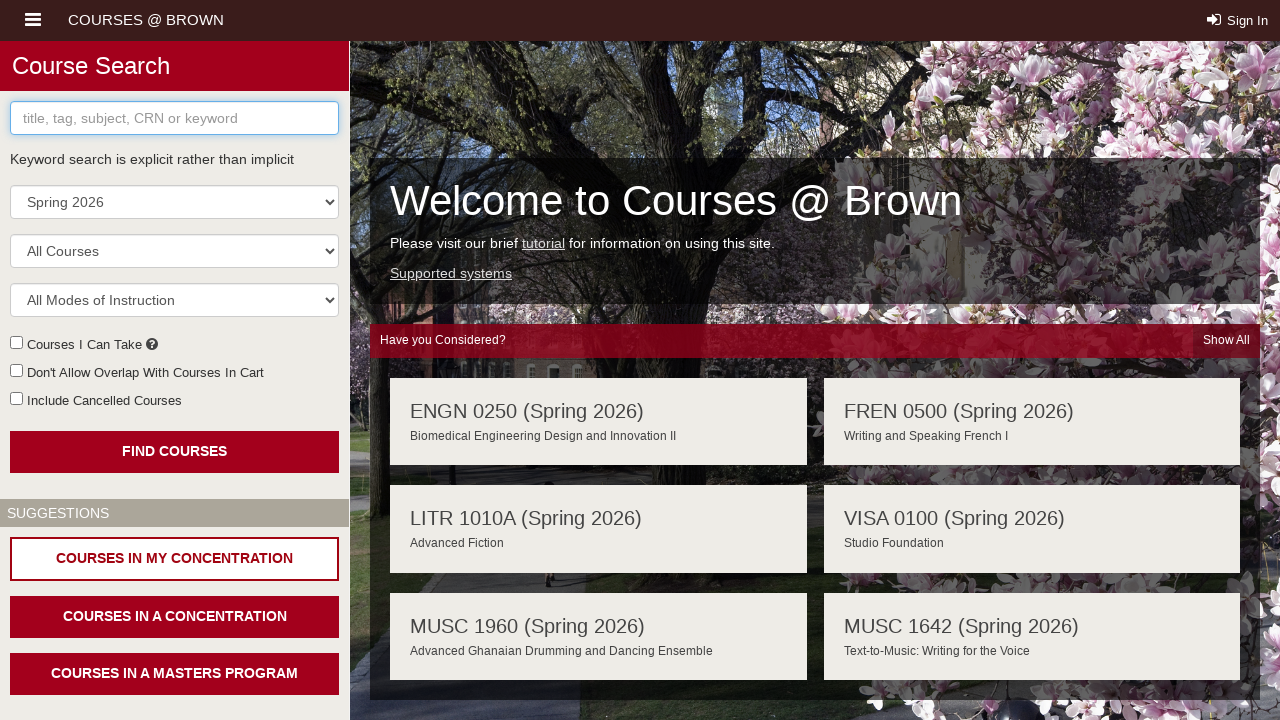

Selected Any Term (2023-2024) from term dropdown on #crit-srcdb
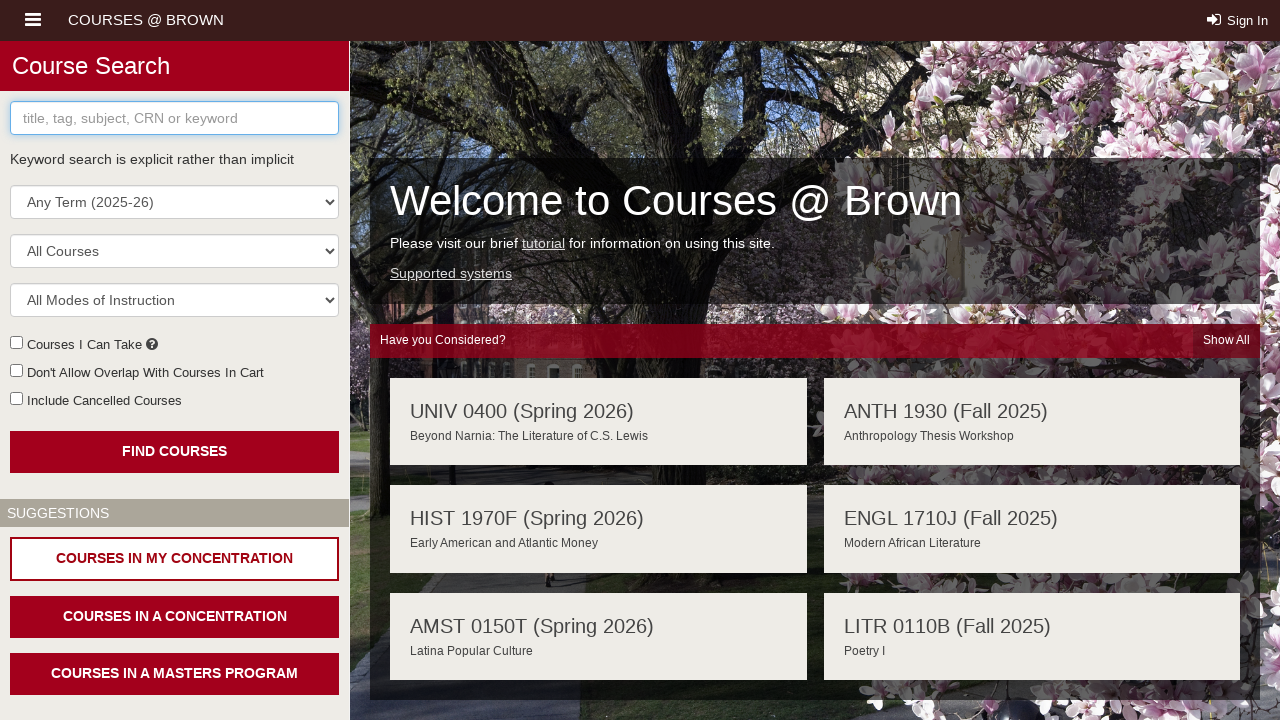

Clicked Find Courses button at (174, 452) on #search-button
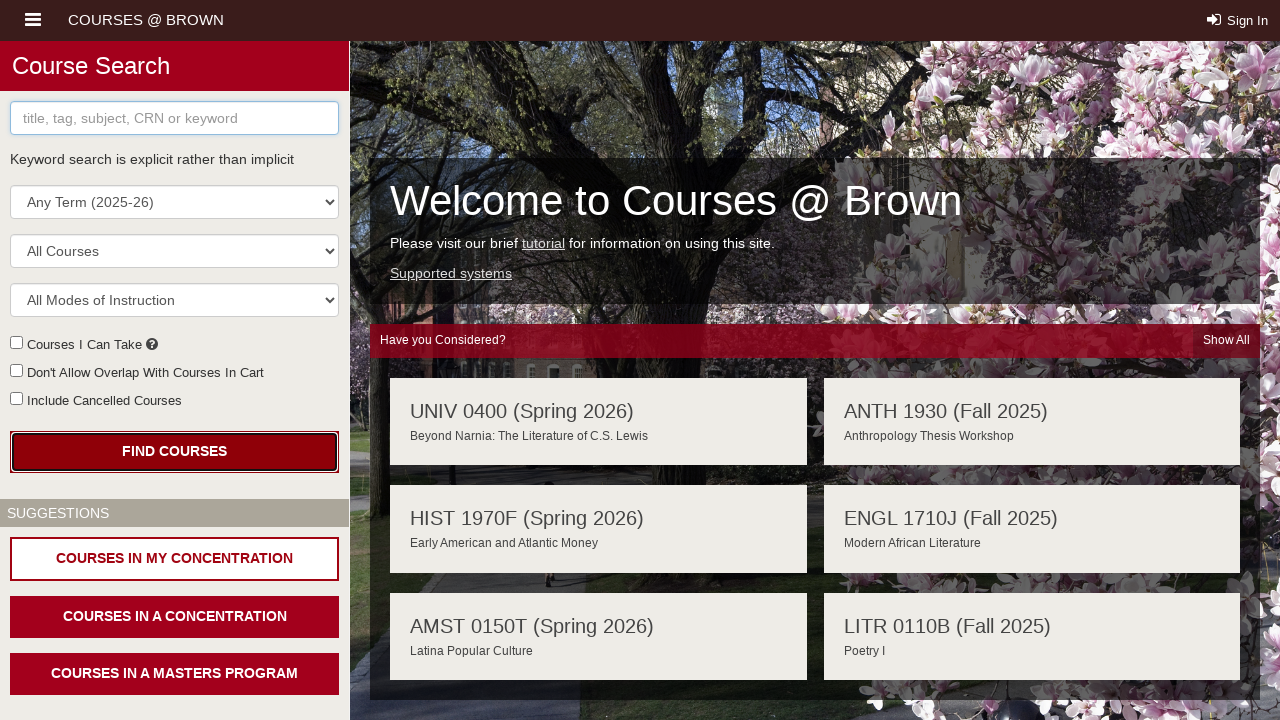

Search results loaded
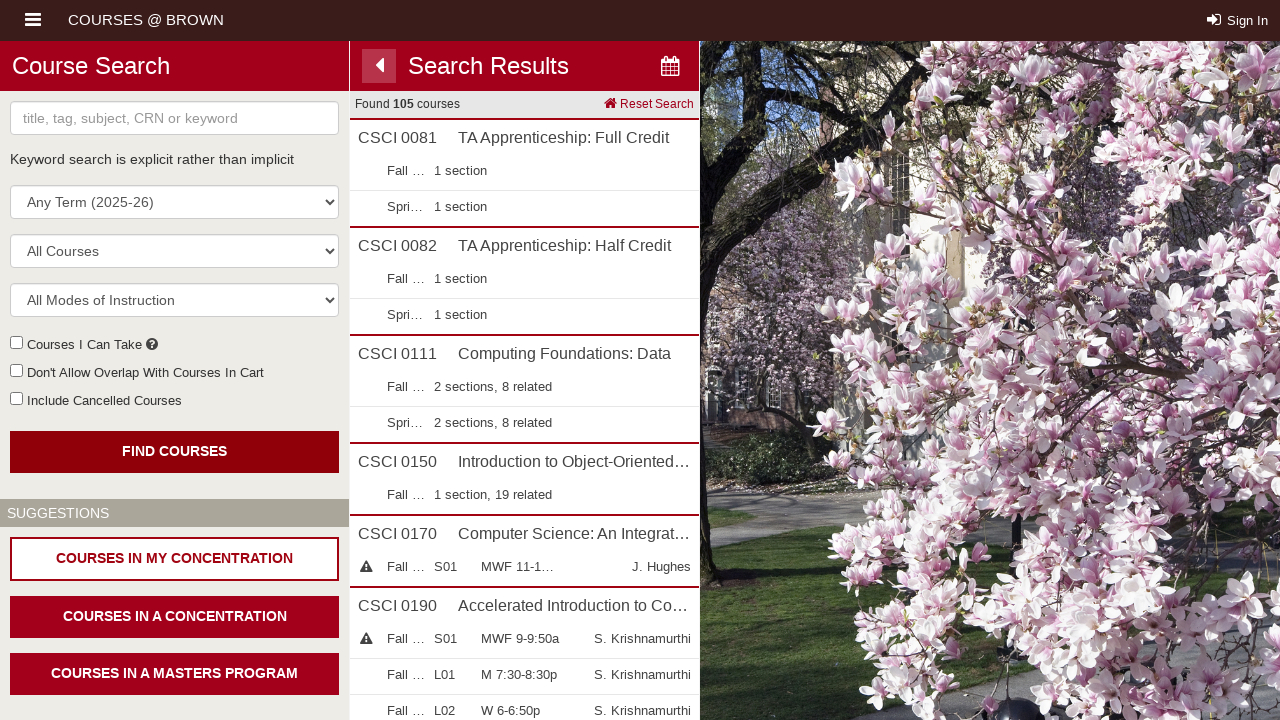

Clicked on first course result at (524, 154) on .result >> nth=0
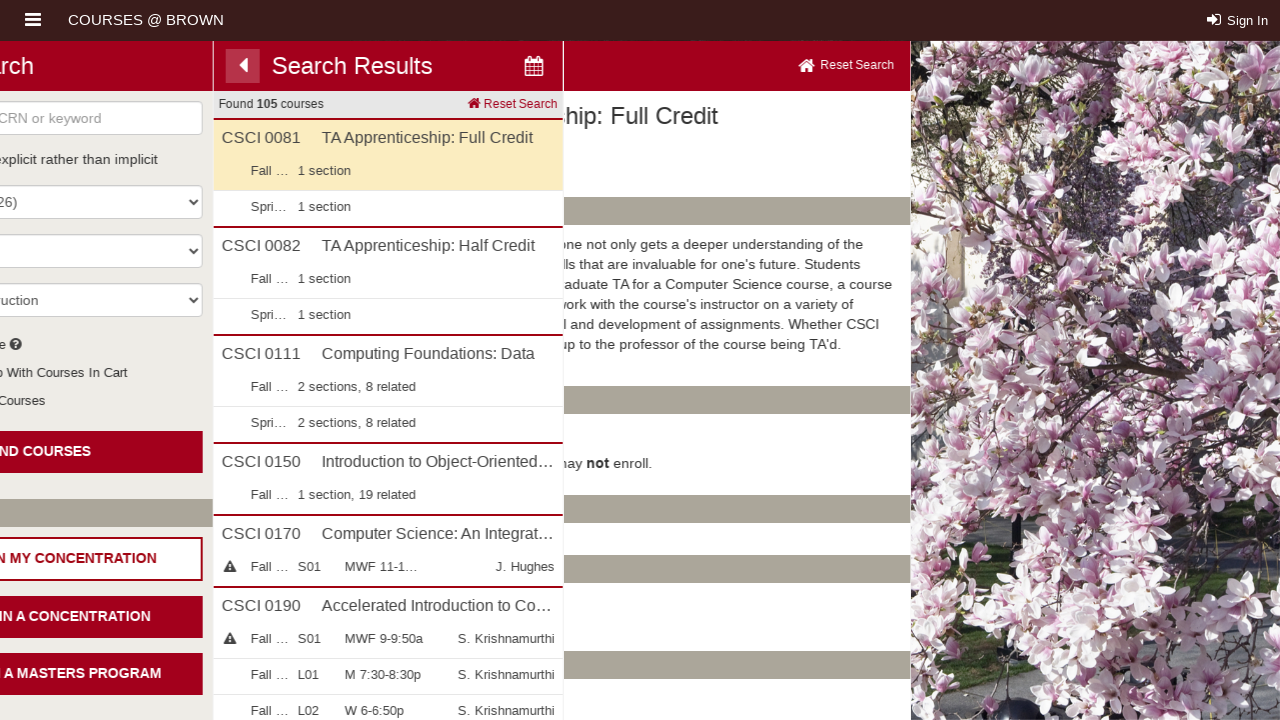

Course details loaded
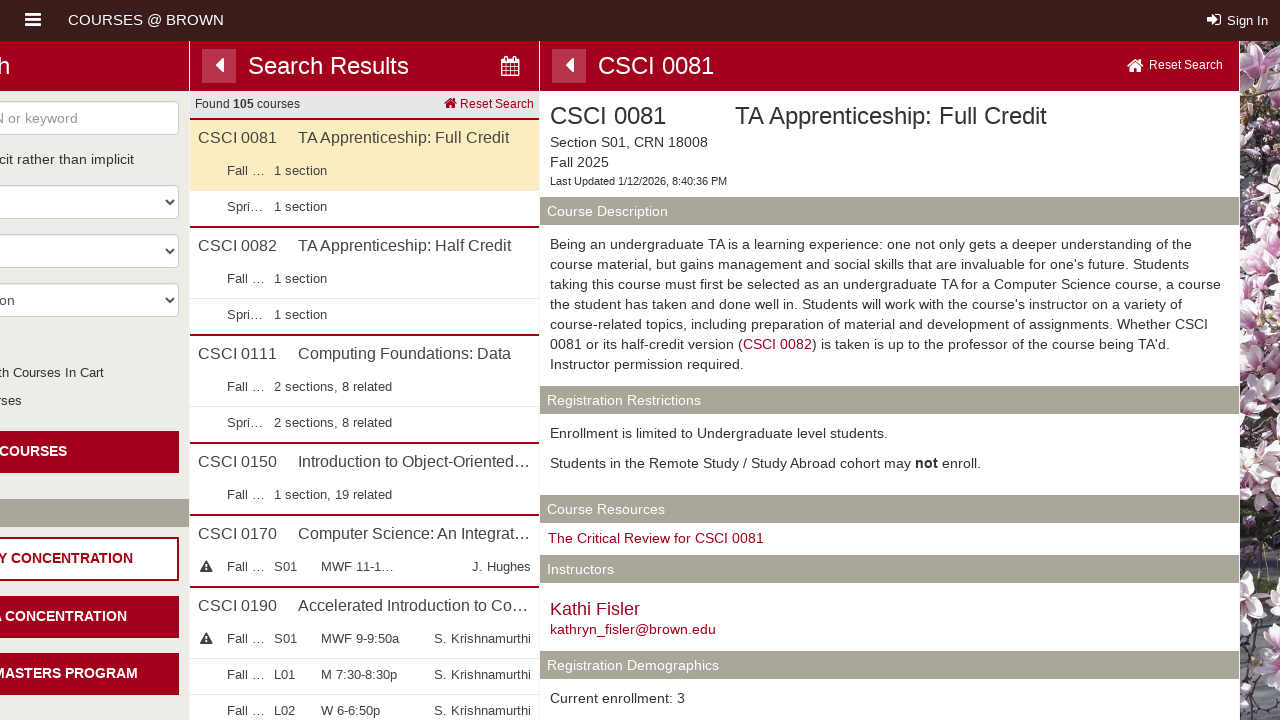

Queried for section details element
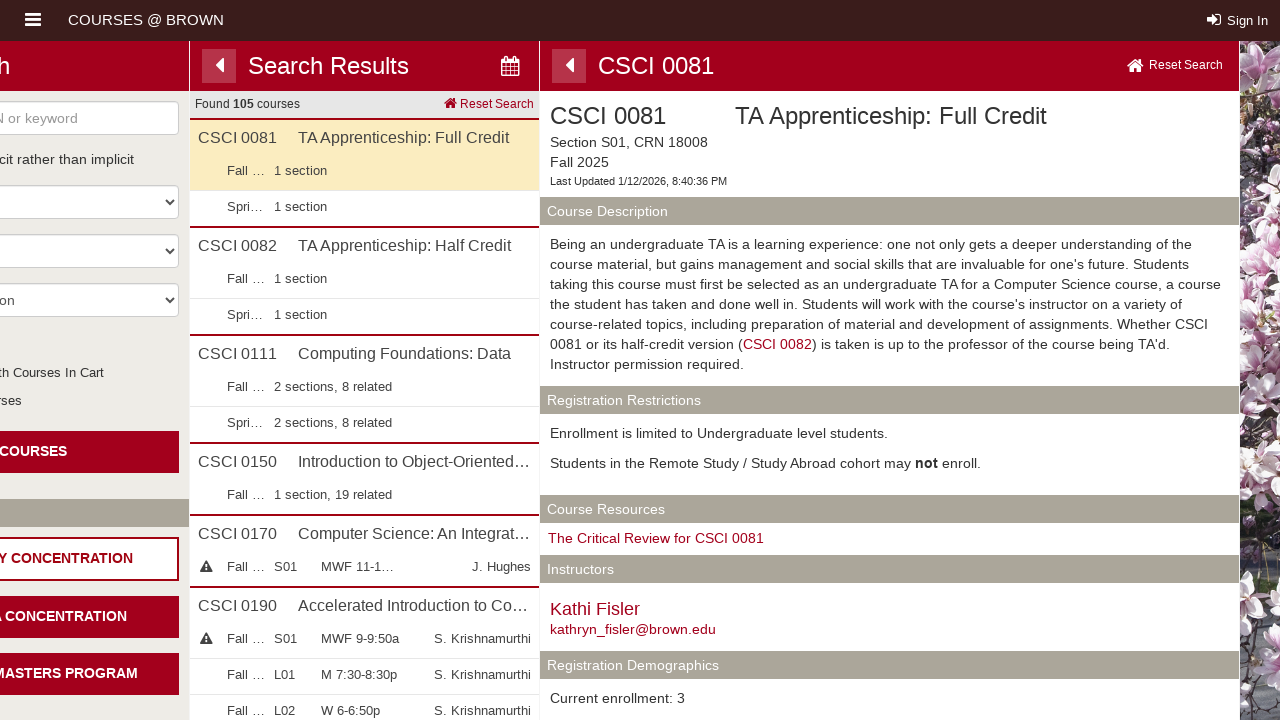

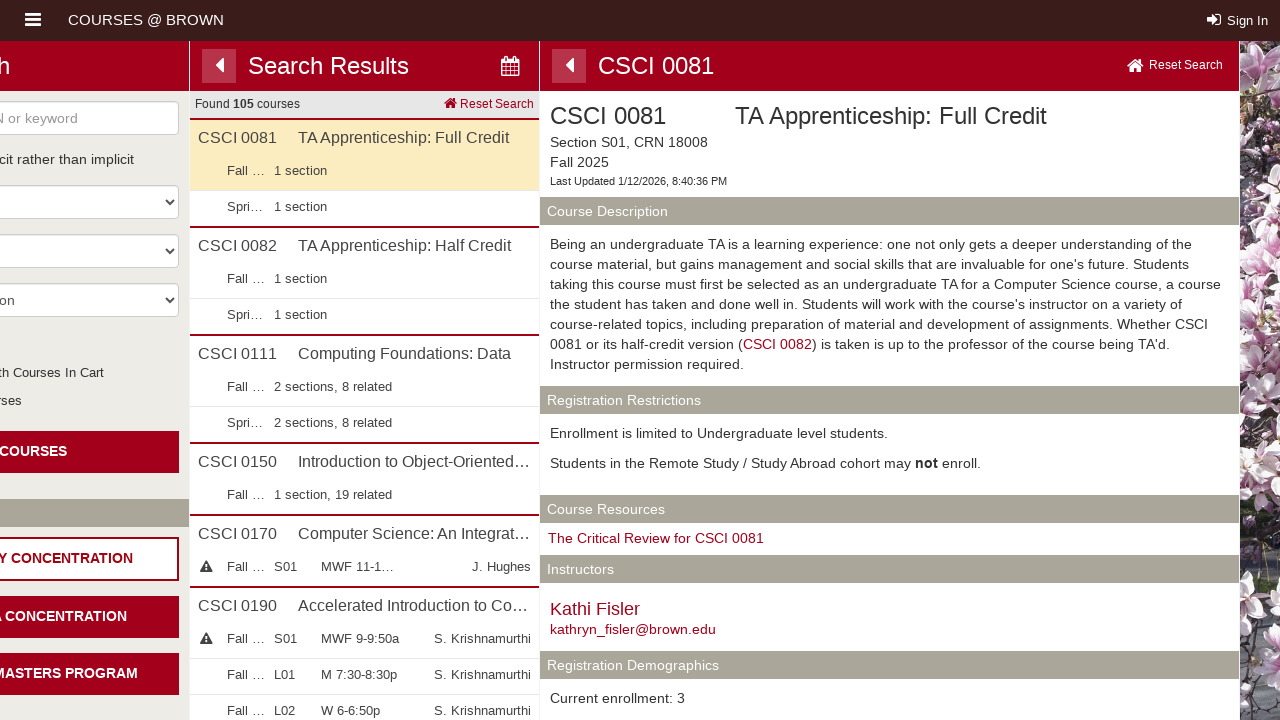